Solves a math captcha by reading a value, calculating the result using a logarithmic formula, filling the answer, selecting checkboxes, and submitting the form

Starting URL: https://suninjuly.github.io/math.html

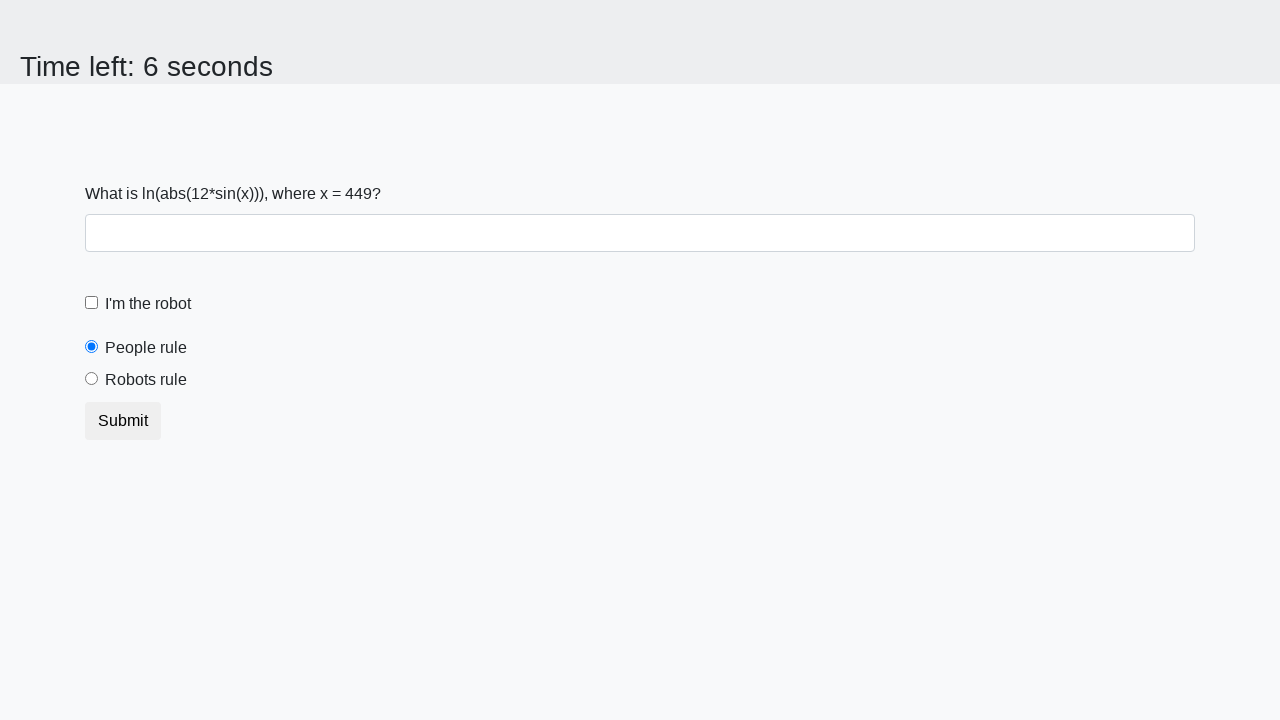

Retrieved math problem value from span#input_value
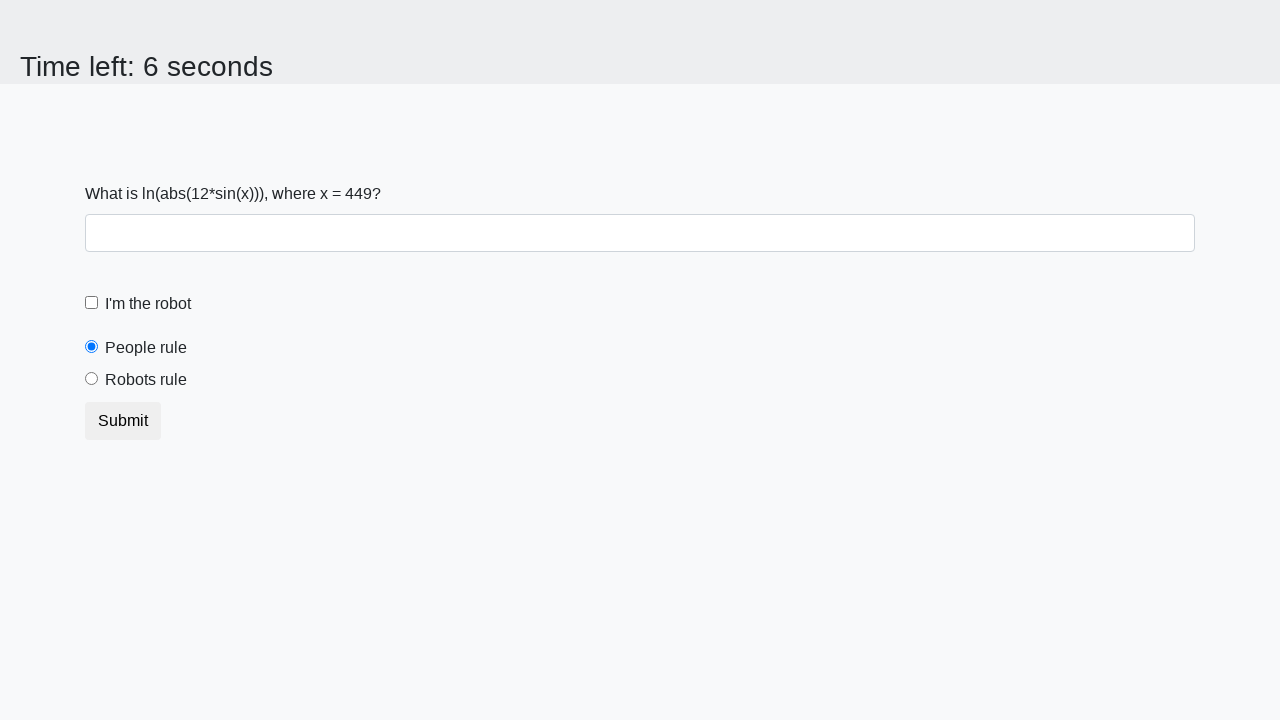

Calculated logarithmic formula result using value
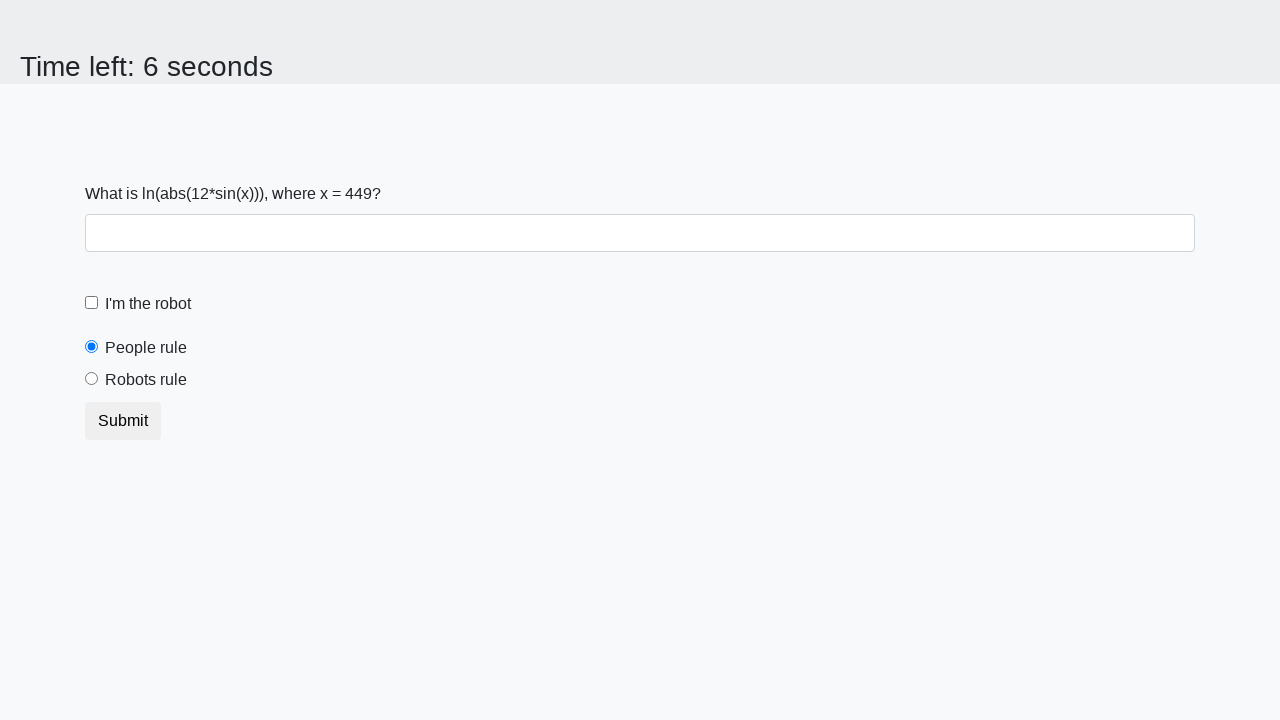

Filled answer field with calculated result on #answer
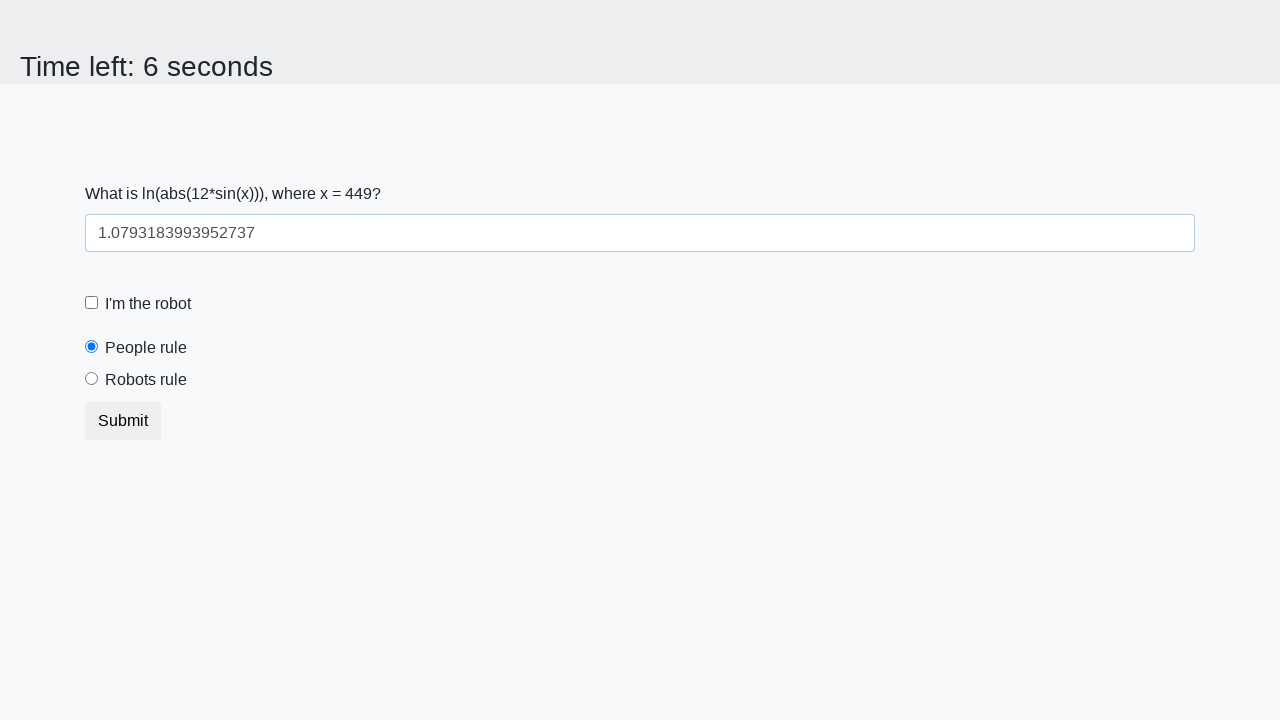

Clicked robot checkbox at (92, 303) on #robotCheckbox
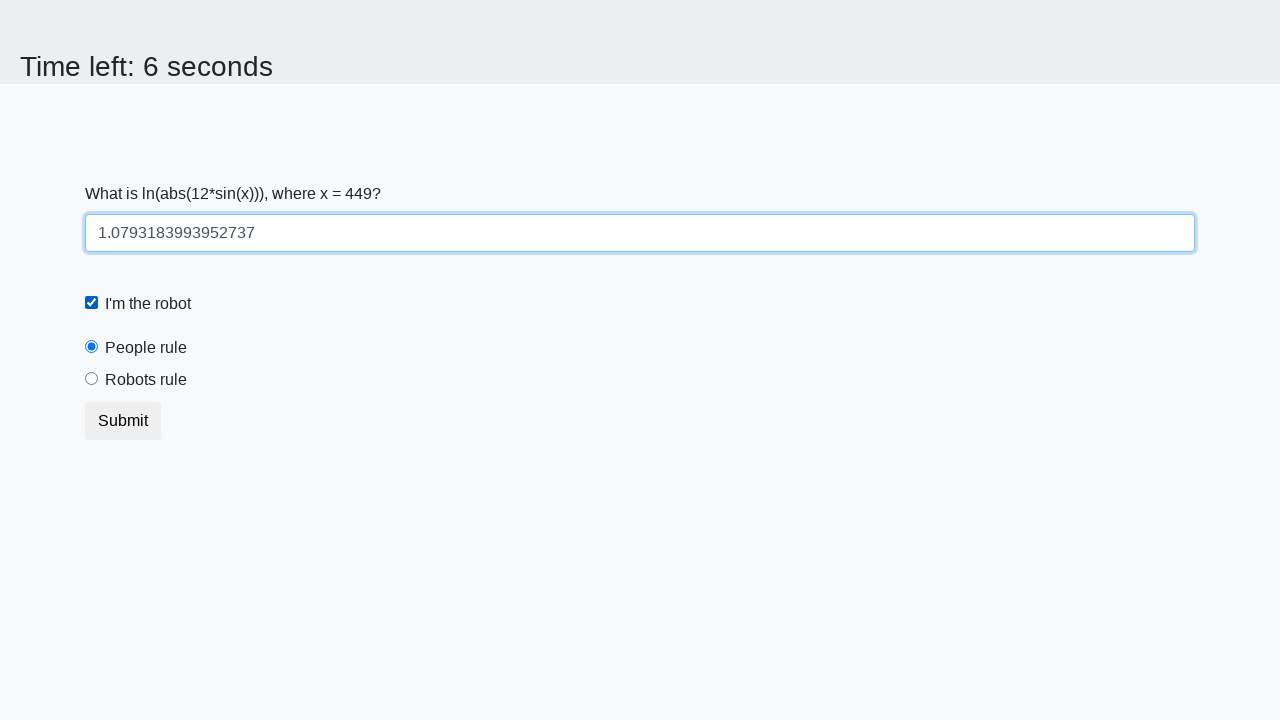

Selected robots rule radio button at (146, 380) on [for='robotsRule']
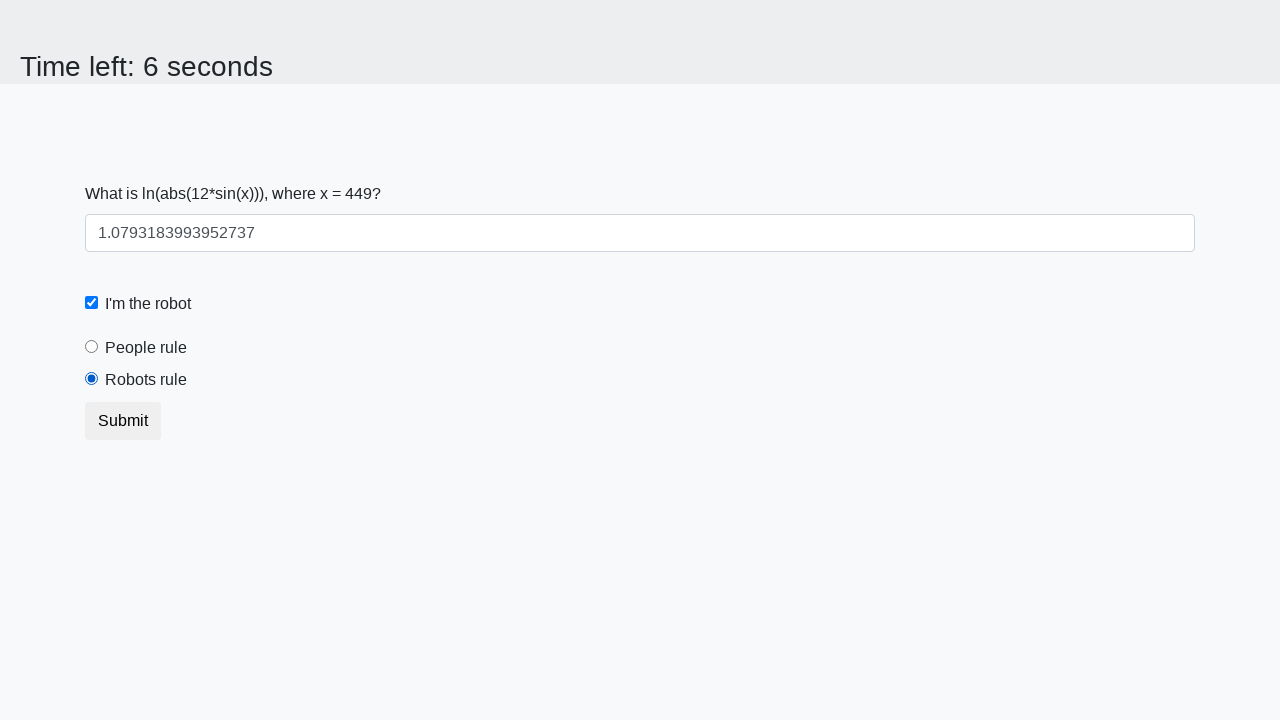

Clicked submit button to complete form at (123, 421) on button.btn-default
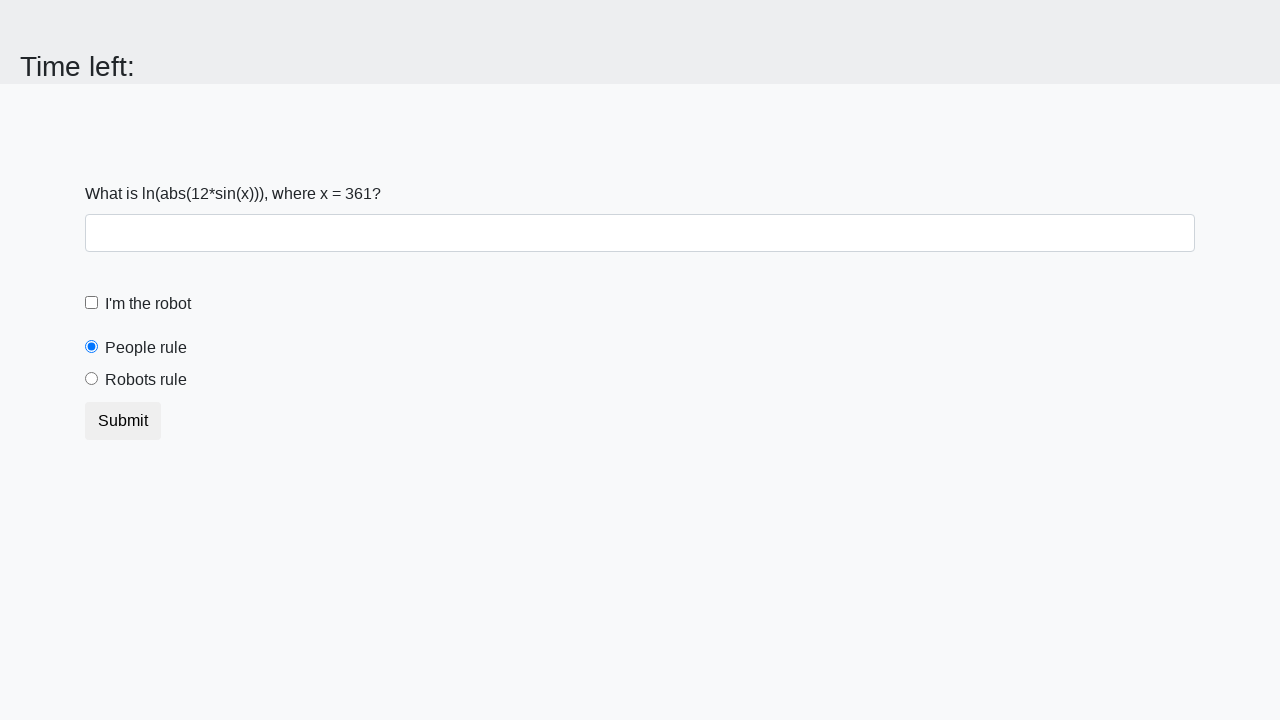

Waited for form submission result
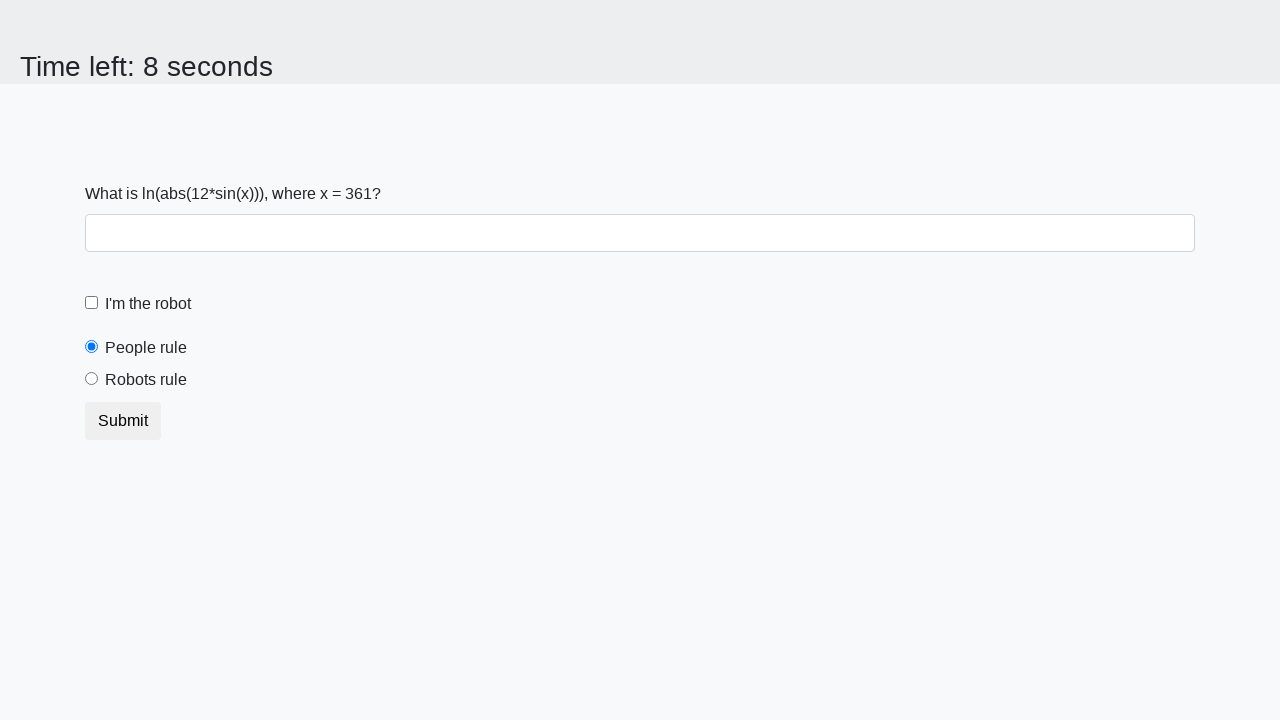

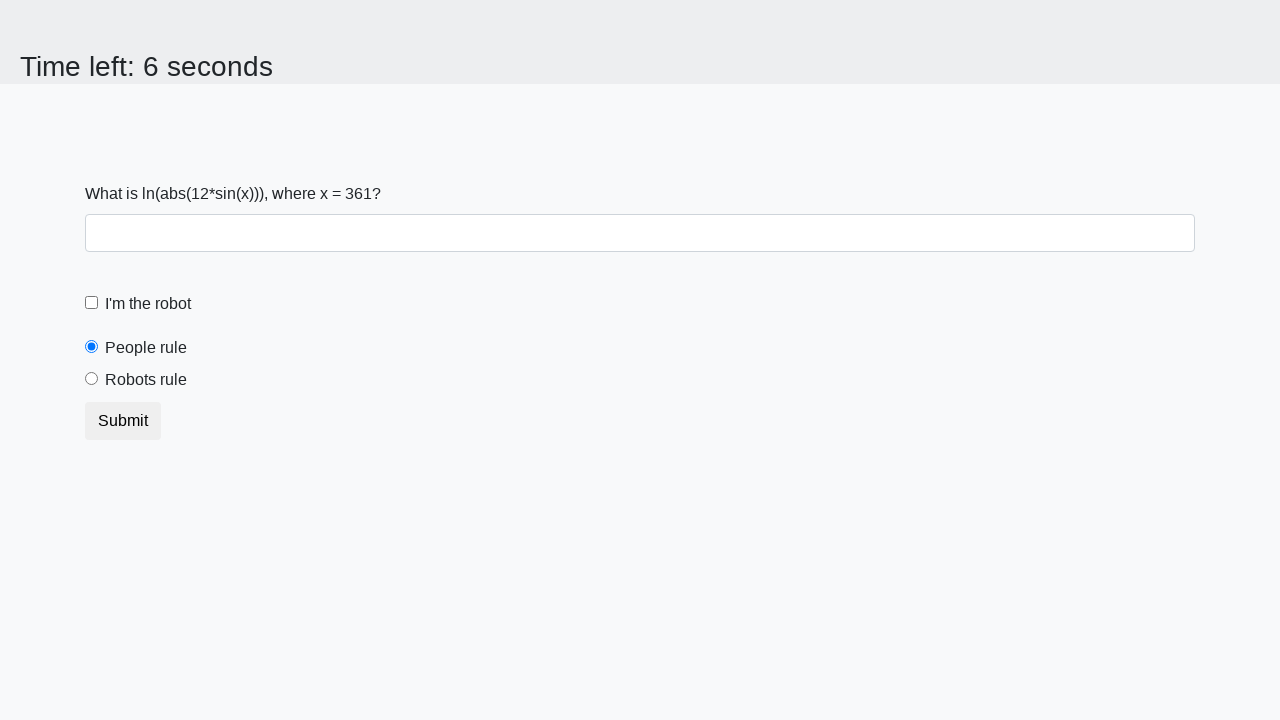